Tests mouse actions on a demo page by performing double-click and right-click operations on specific buttons

Starting URL: https://demoqa.com/buttons

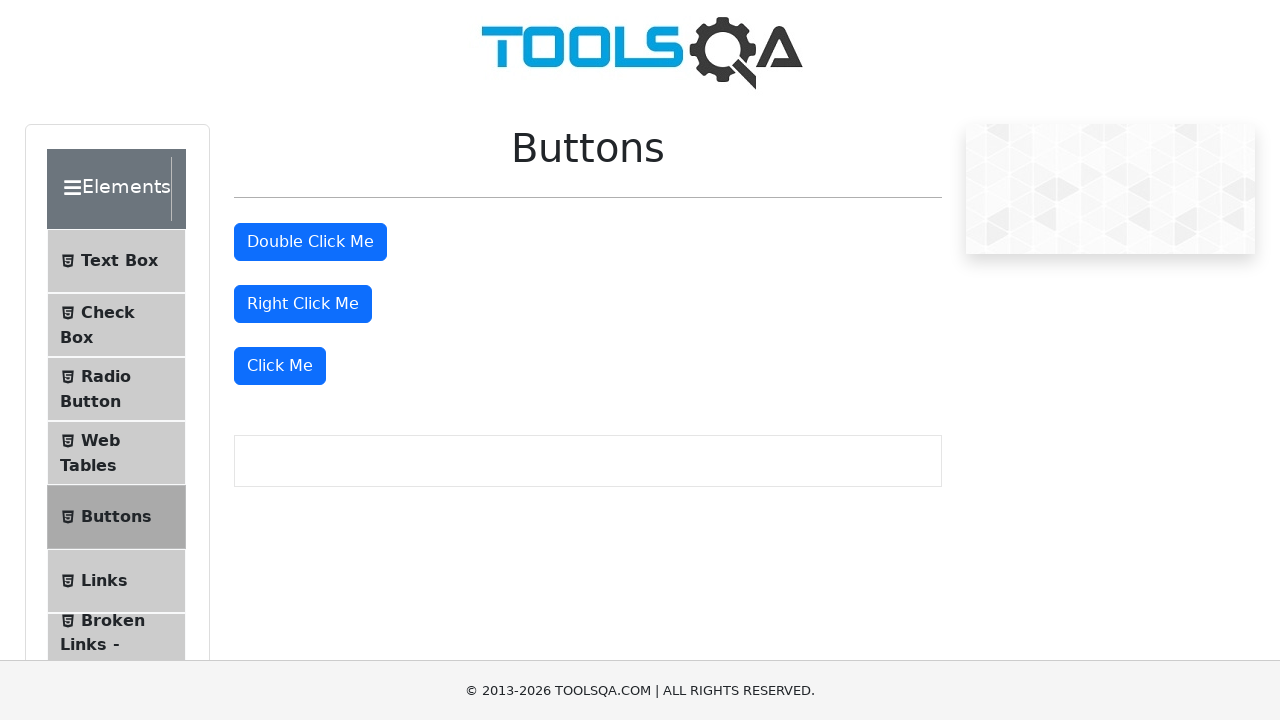

Located the double-click button
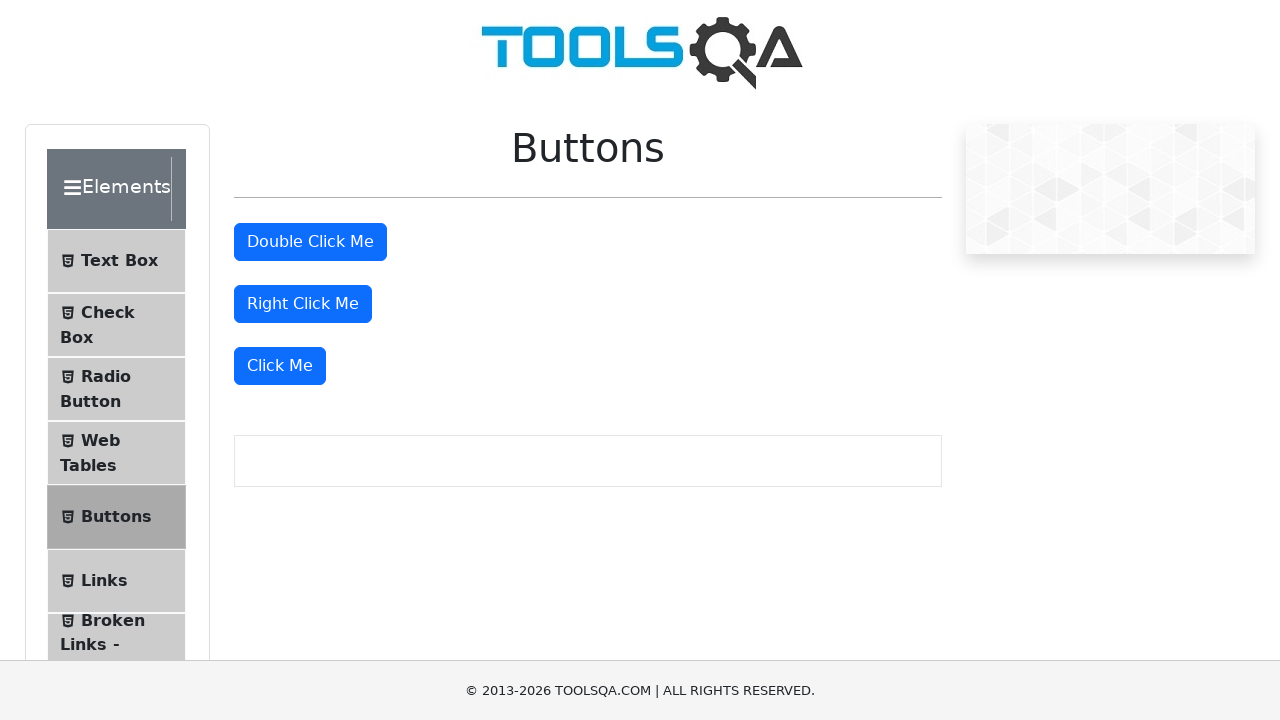

Performed double-click on the button at (310, 242) on #doubleClickBtn
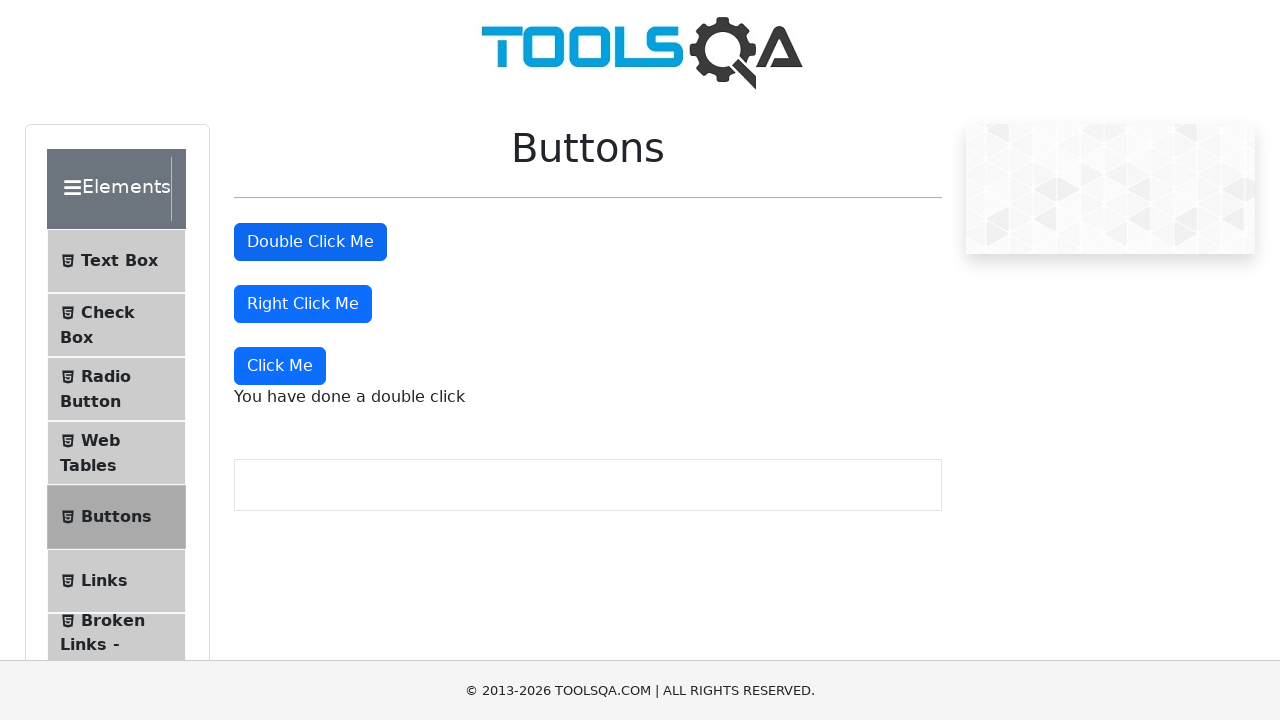

Located the right-click button
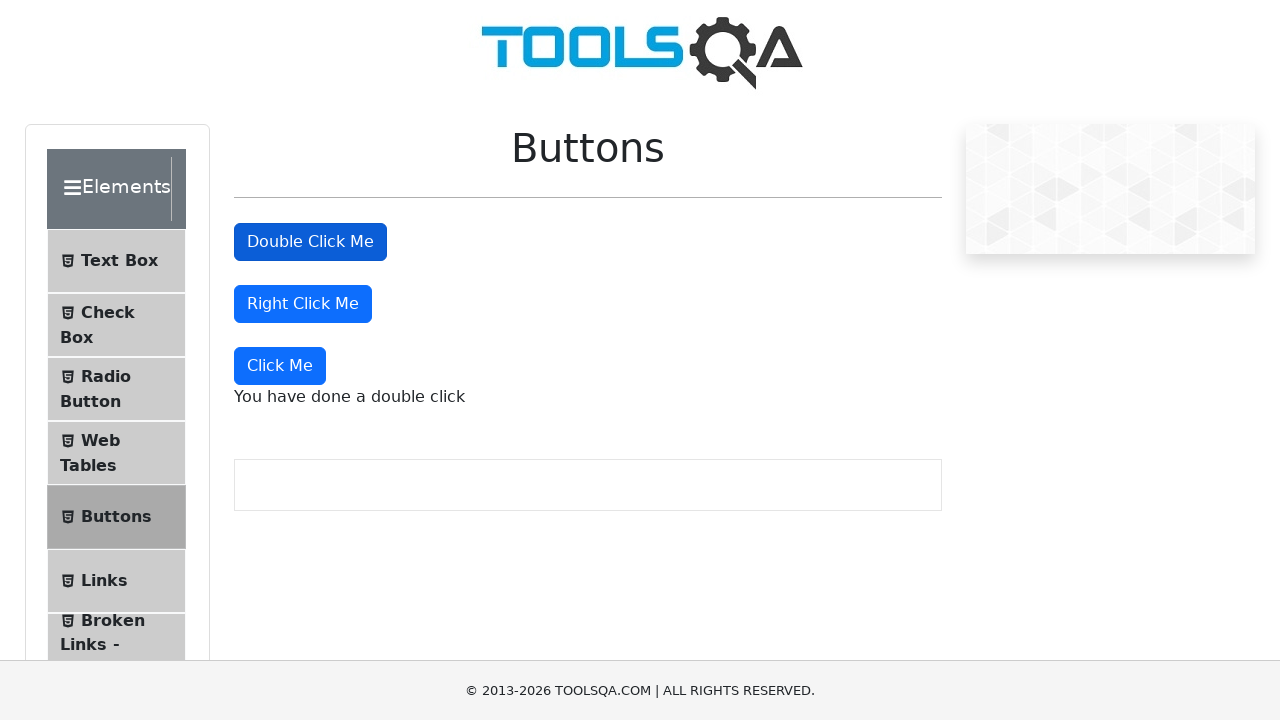

Performed right-click on the button at (303, 304) on #rightClickBtn
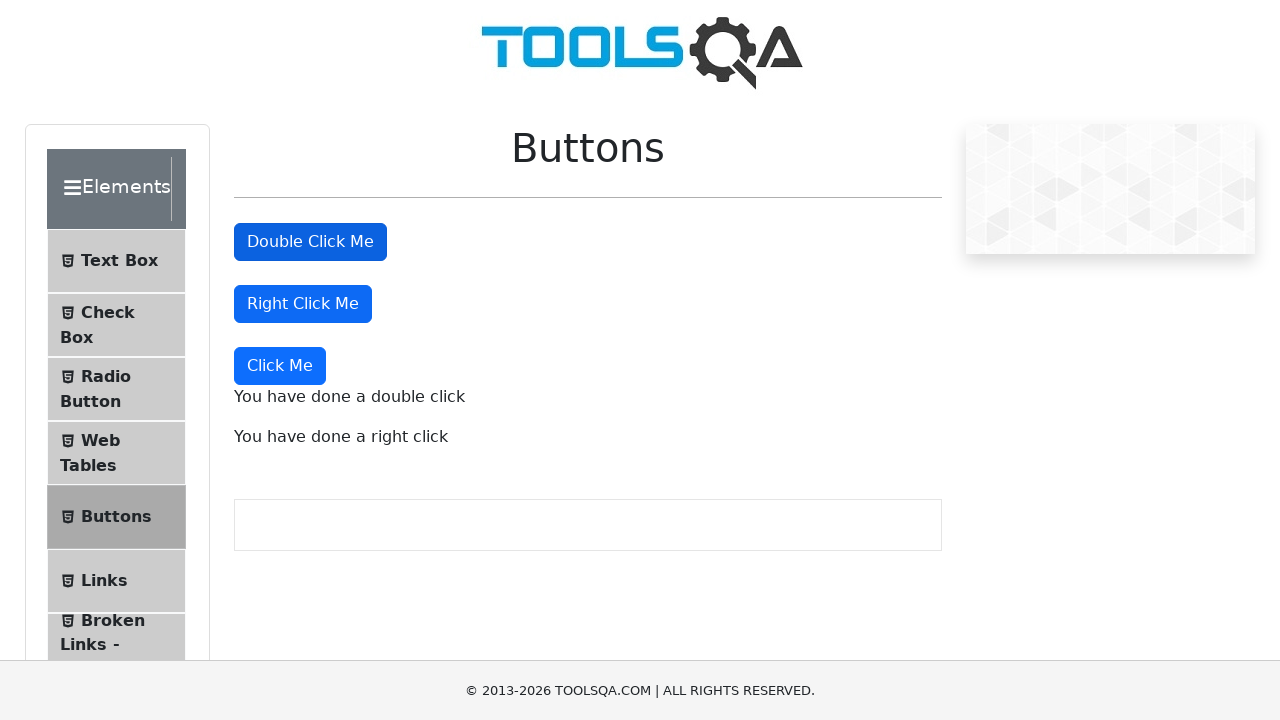

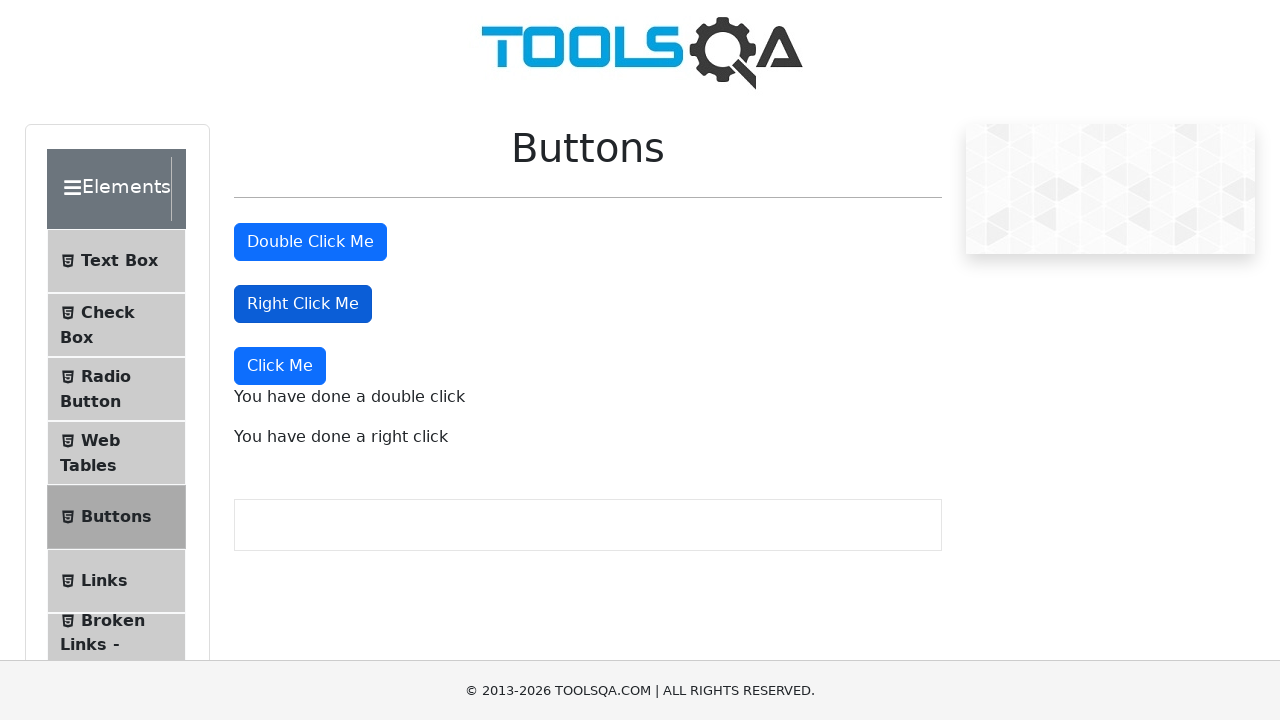